Navigates to a Latvian classifieds website, switches language, goes to the cars section, and verifies car brand categories are displayed

Starting URL: https://www.ss.lv

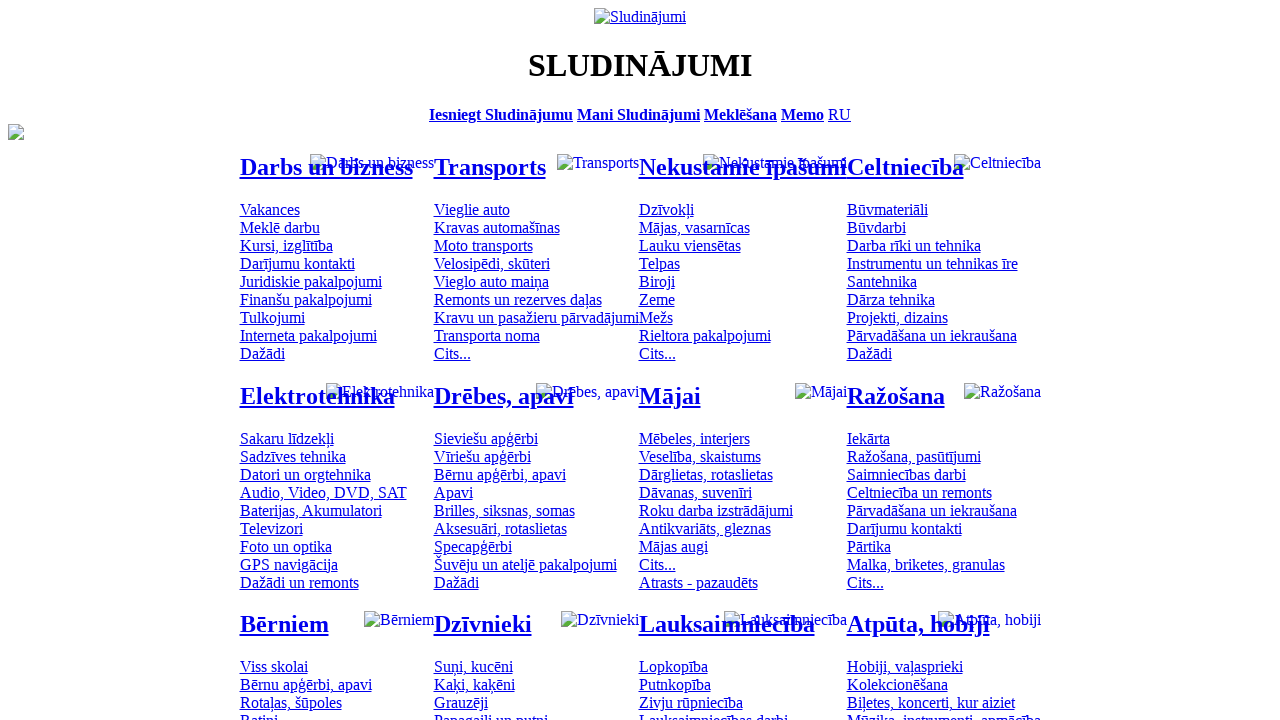

Clicked language menu to switch language at (840, 114) on .menu_lang
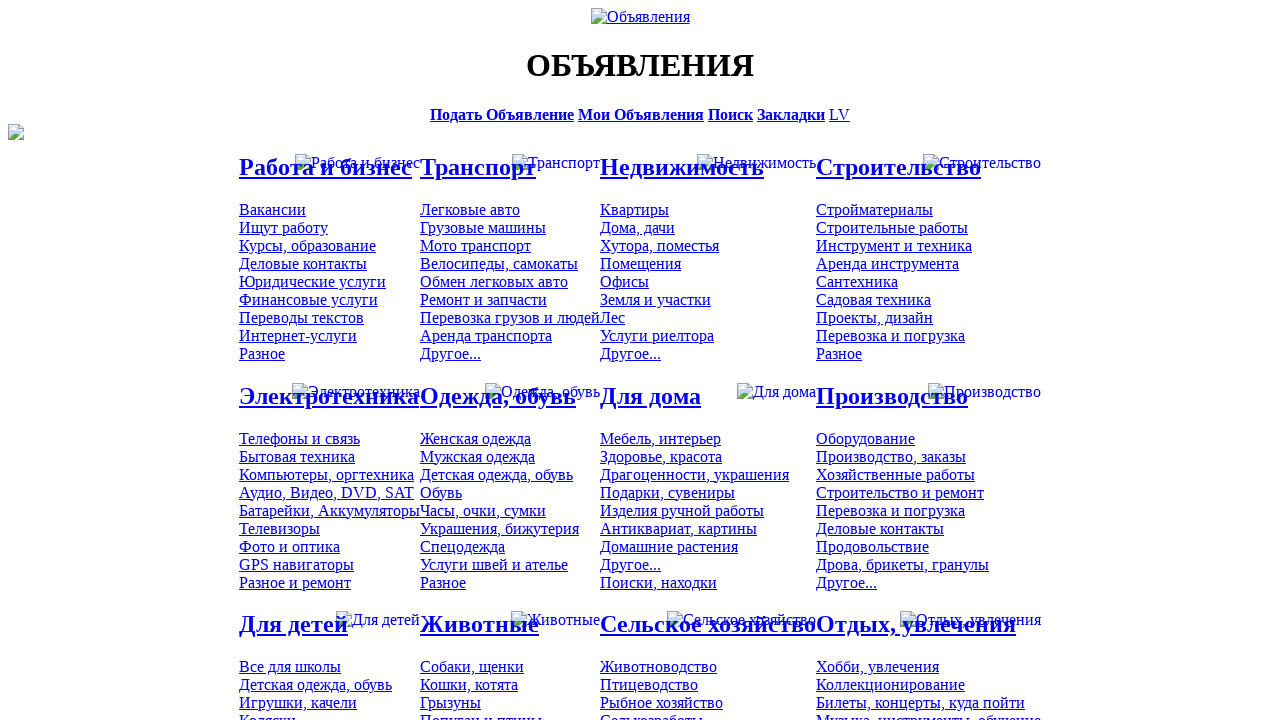

Clicked on cars section at (470, 209) on #mtd_97
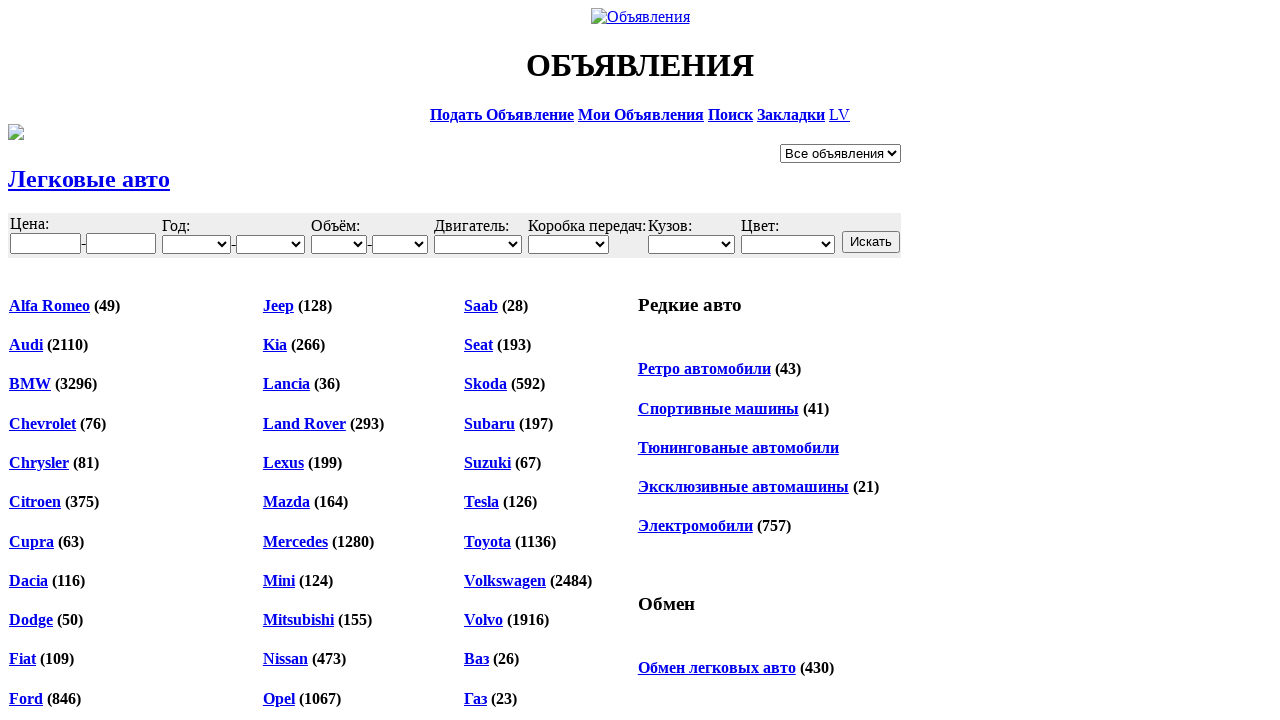

Car brand categories loaded
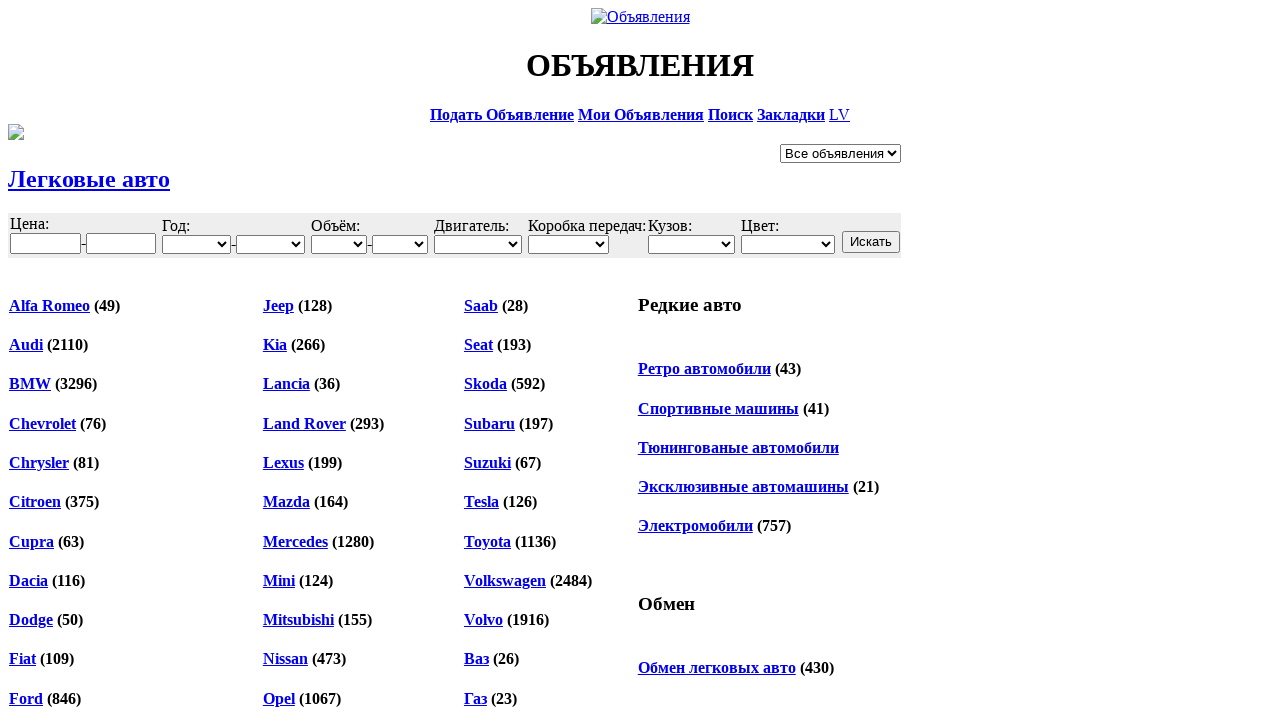

Found 55 car brand categories
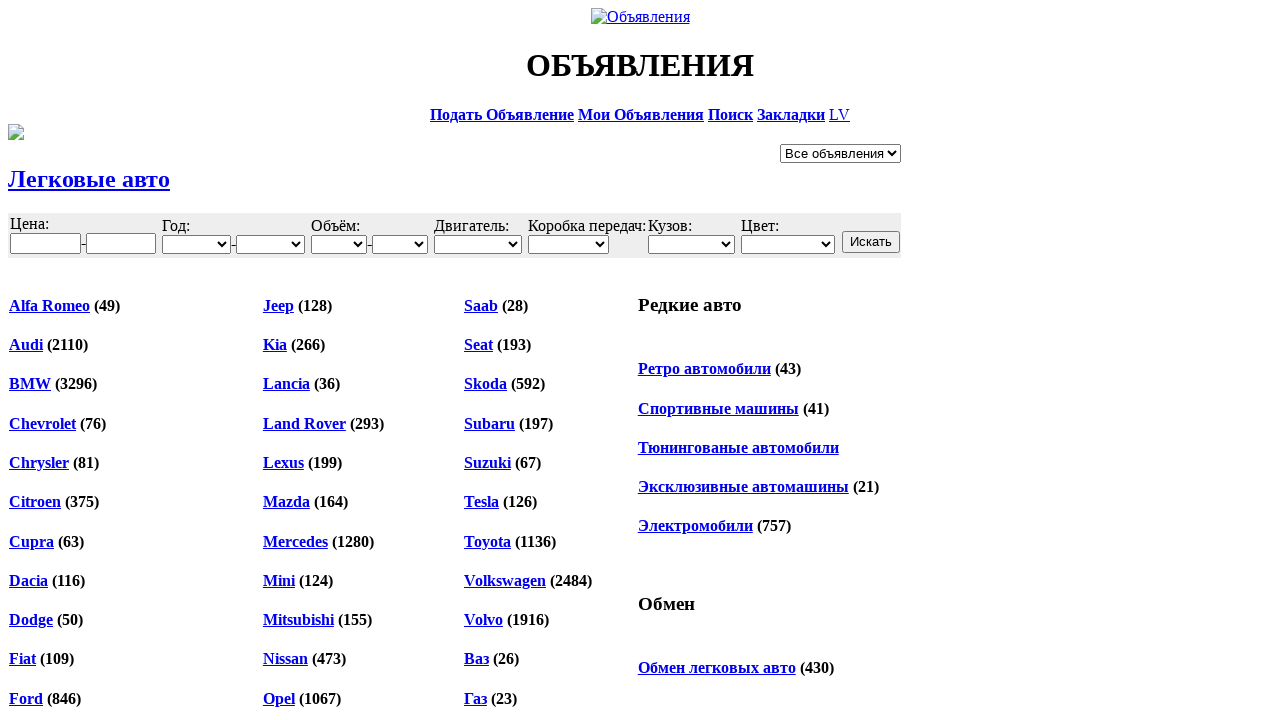

Verified that car brand categories are displayed
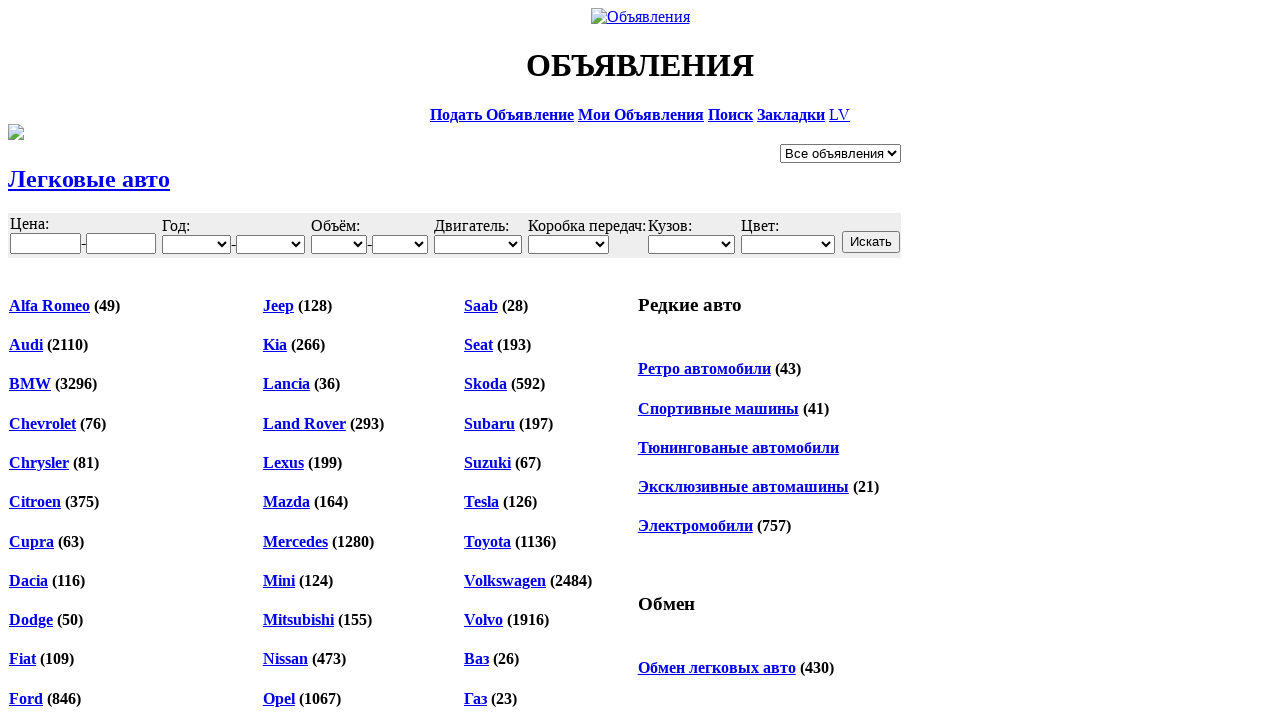

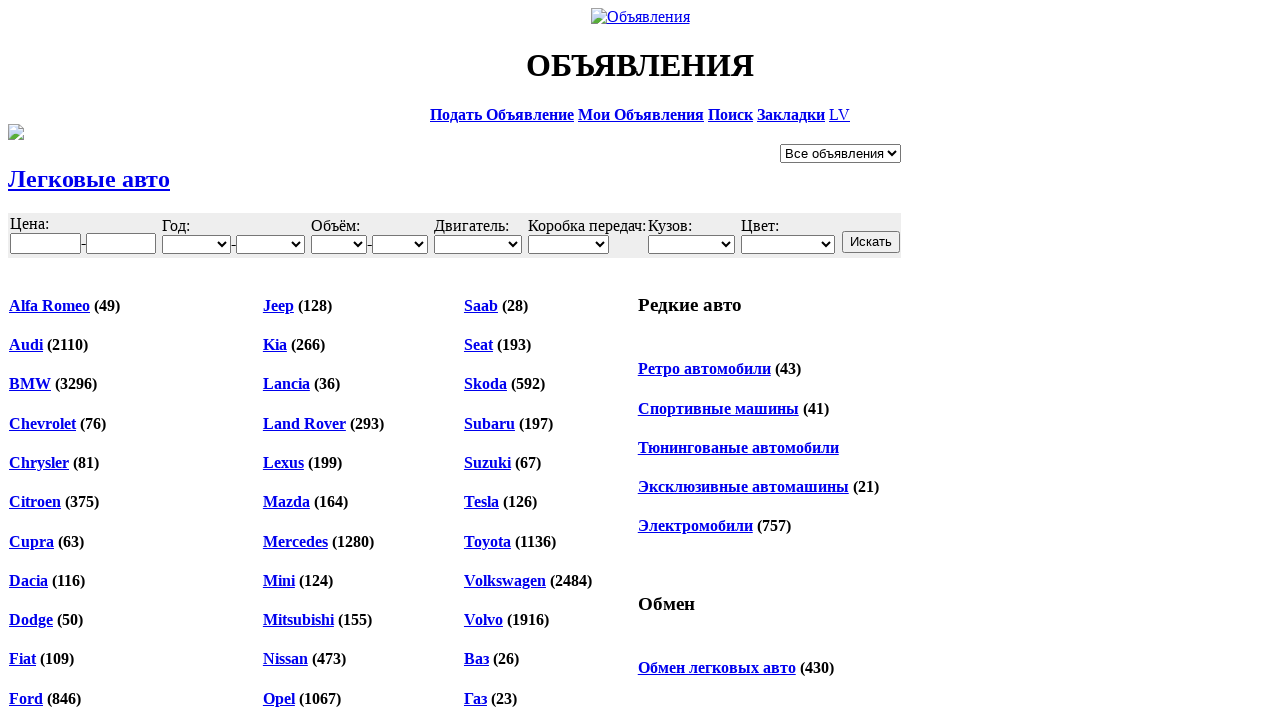